Tests keyboard modifier functionality by performing a Ctrl+Click action on the BEAUTY menu item to open it in a new tab

Starting URL: https://ajio.com/

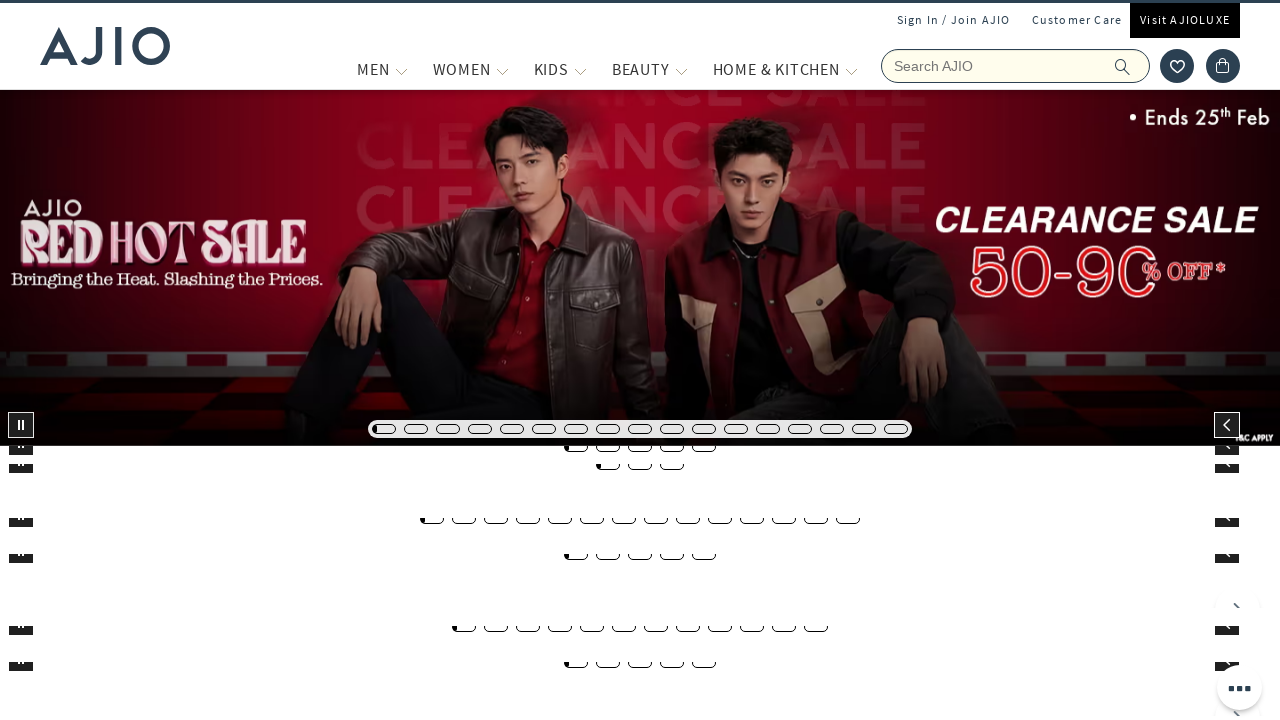

Navigated to https://ajio.com/
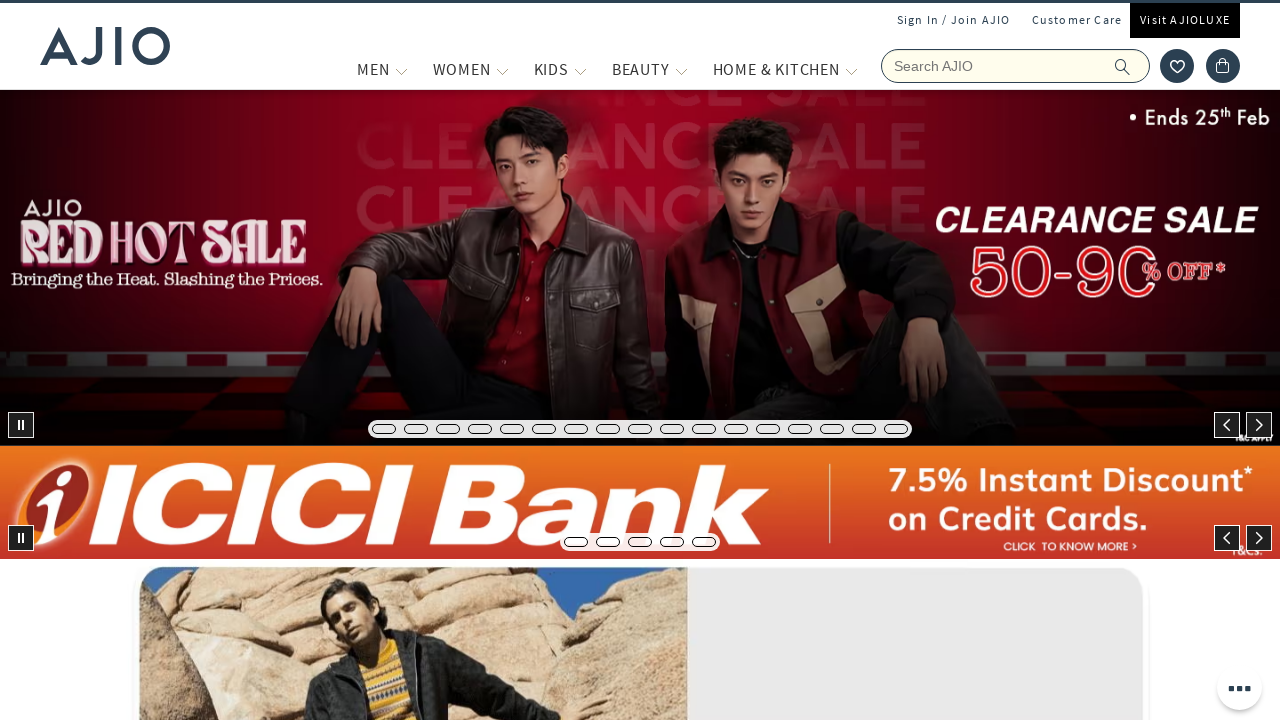

Located BEAUTY menu item
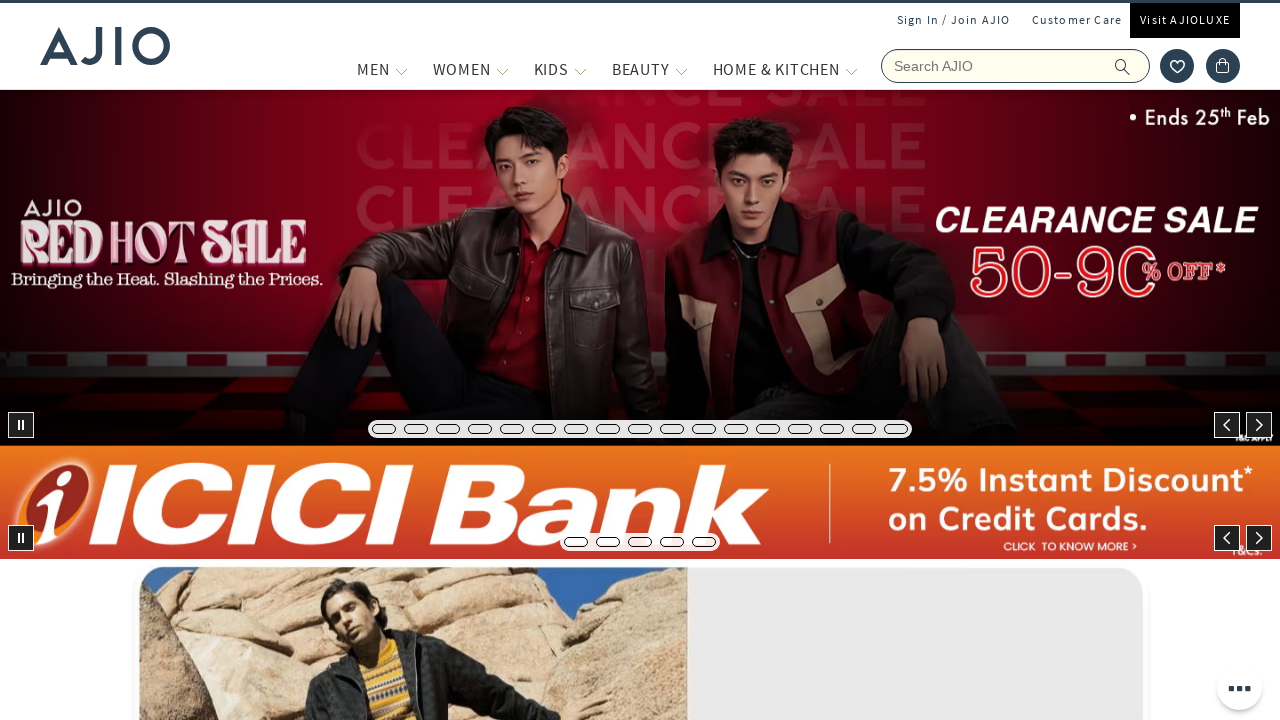

Performed Ctrl+Click on BEAUTY menu item to open in new tab at (641, 69) on xpath=//span[text()='BEAUTY']
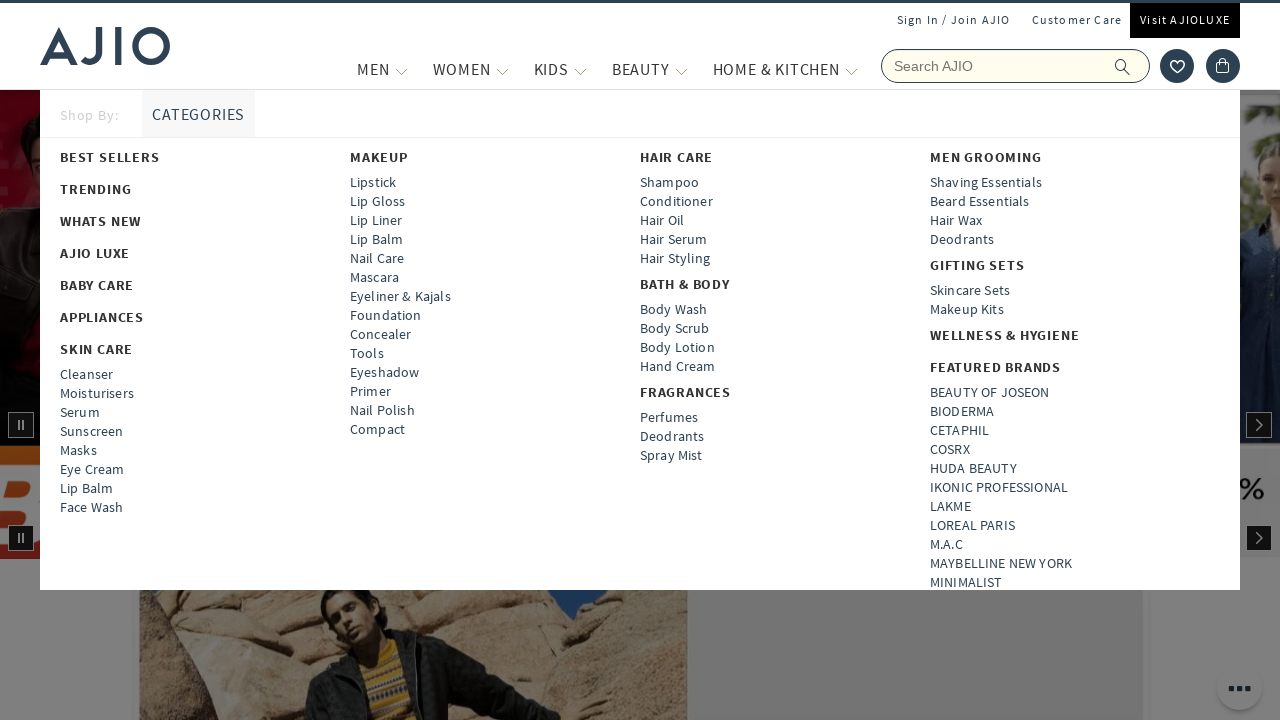

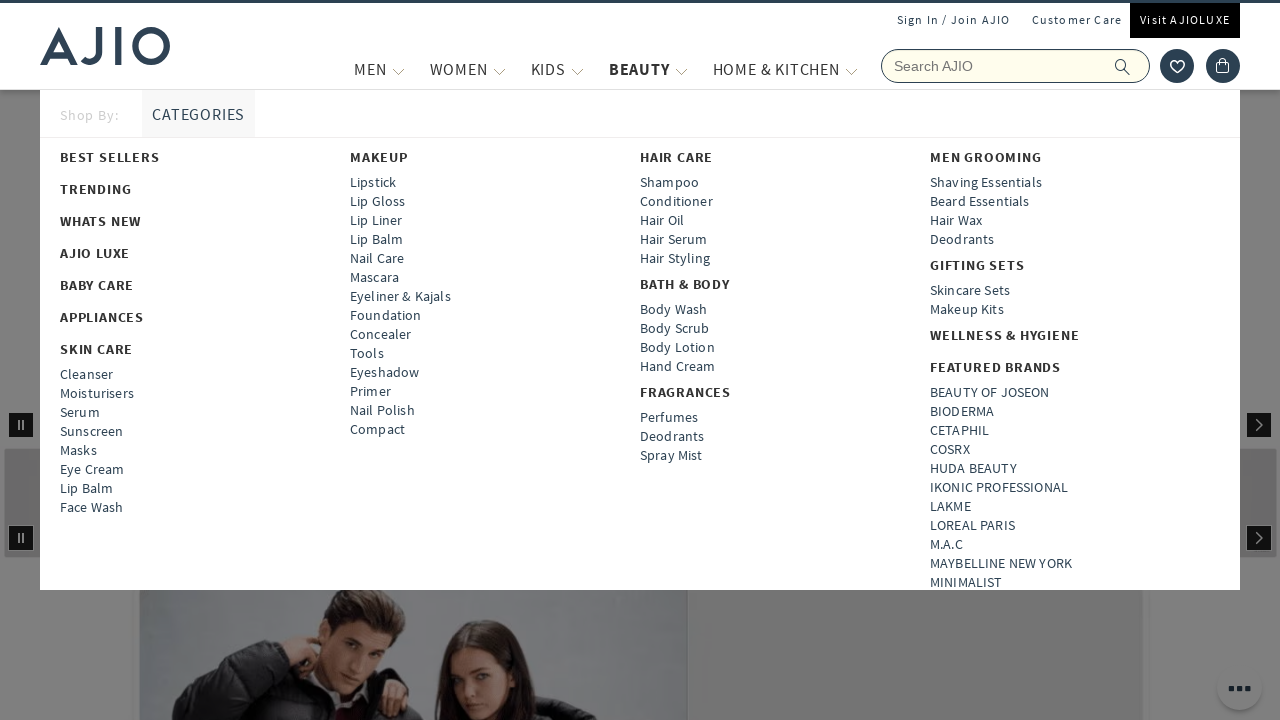